Tests the Lidl registration form by filling in first name, last name, email, and email confirmation fields

Starting URL: https://www.lidl.com/register

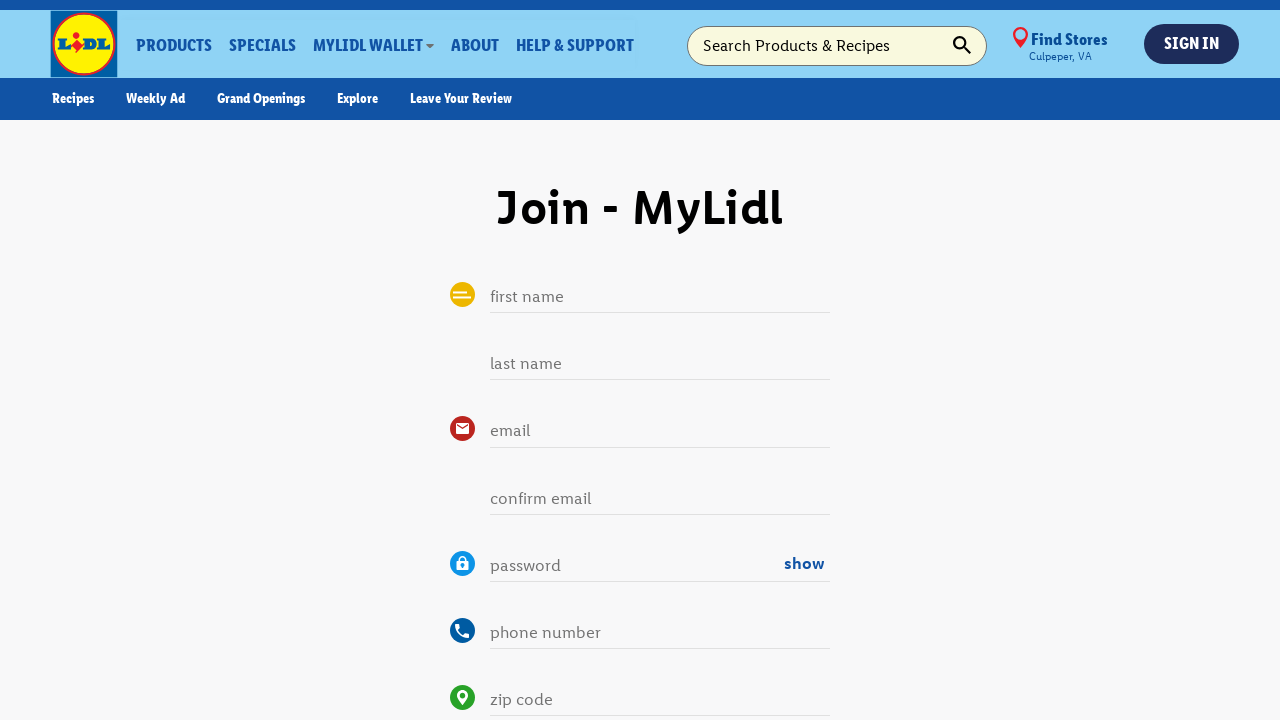

Clicked on first name field at (660, 297) on #input0
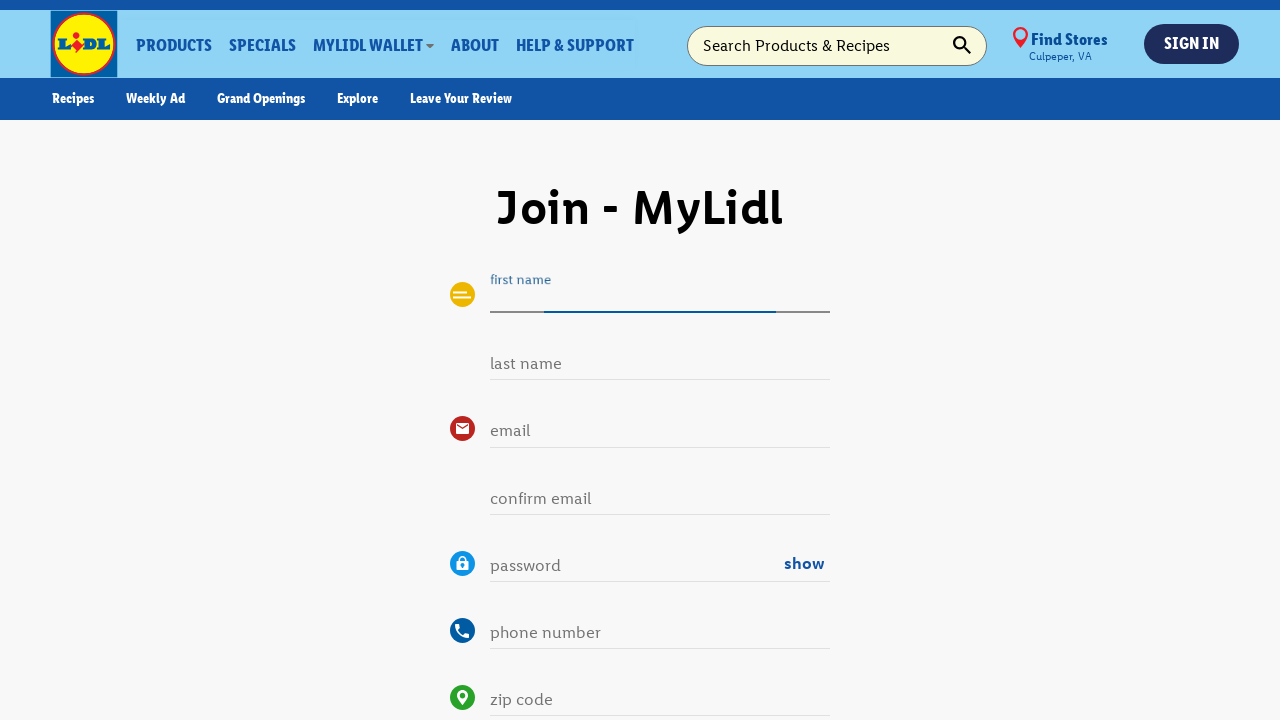

Filled first name field with 'Marcus' on #input0
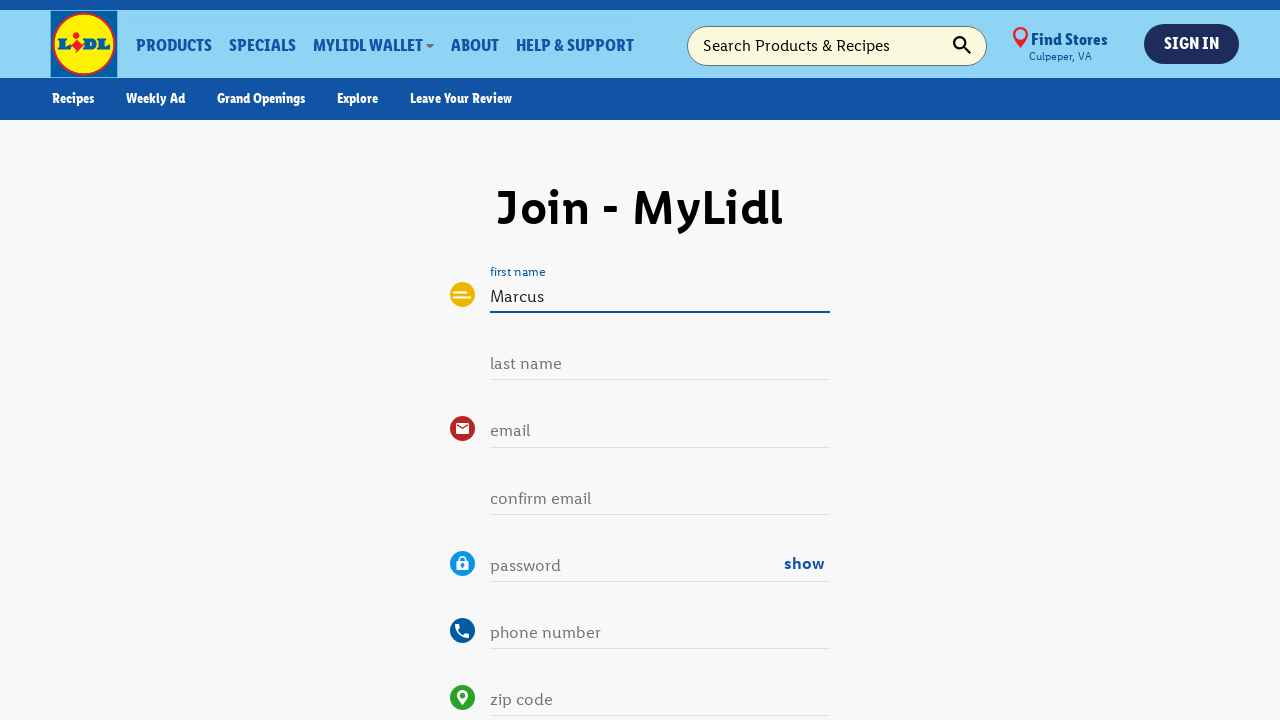

Filled last name field with 'Thompson' on #input1
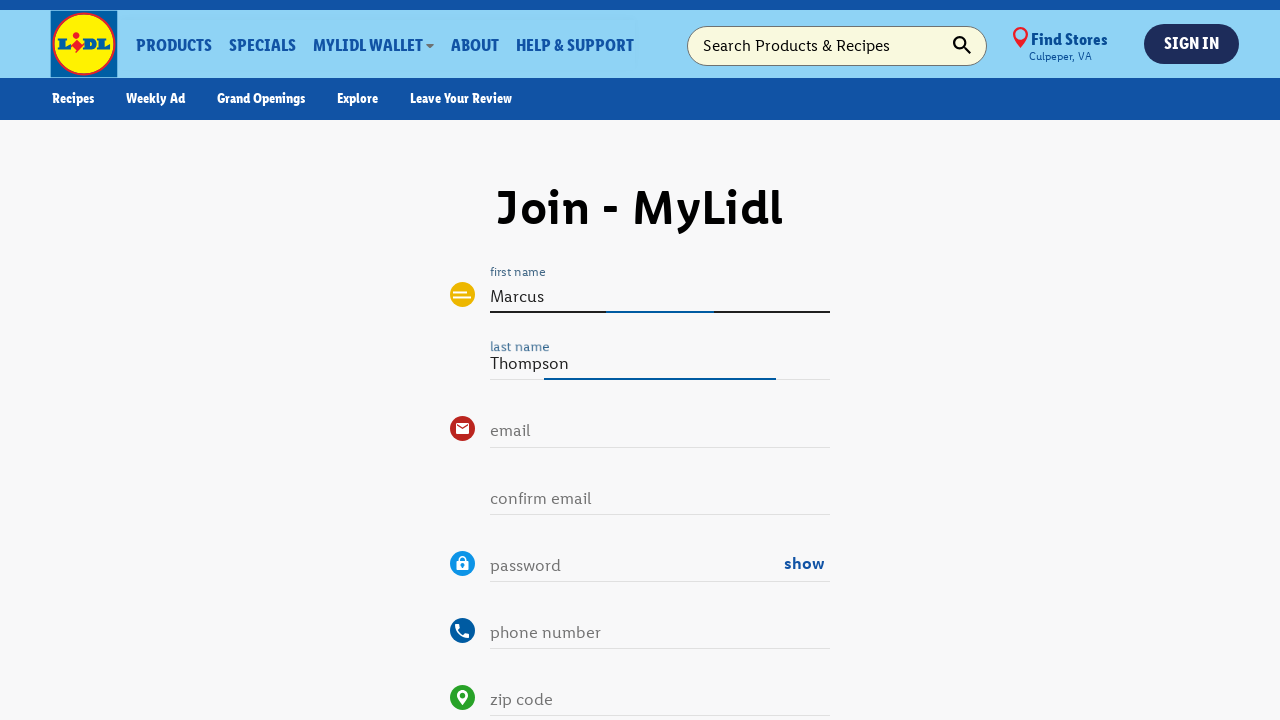

Filled email field with 'marcus.thompson2847@example.com' on #input2
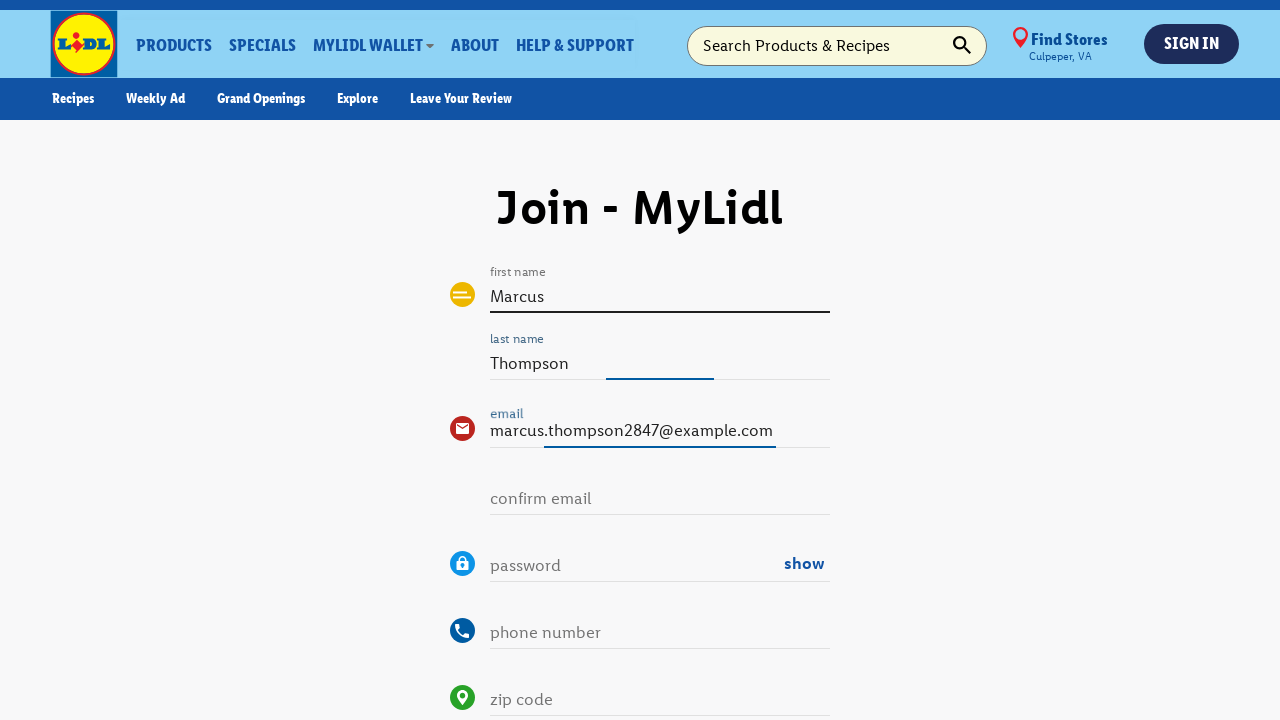

Filled email confirmation field with 'marcus.thompson2847@example.com' on #input3
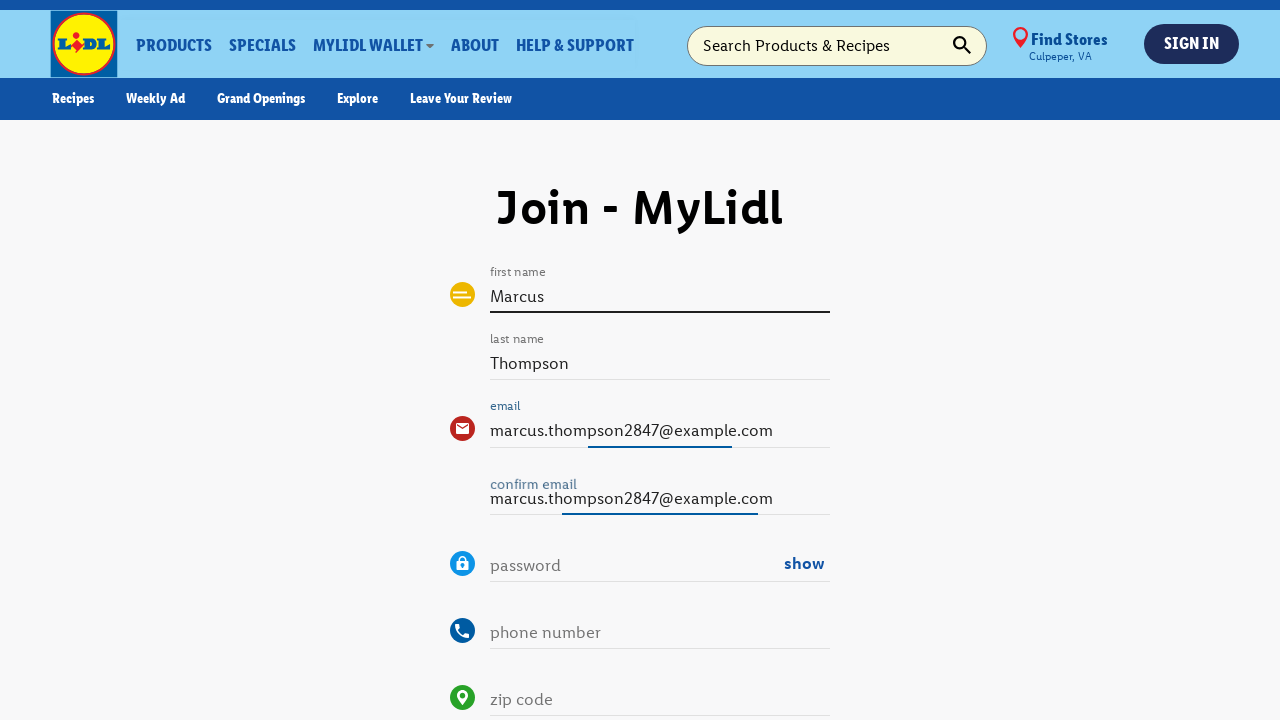

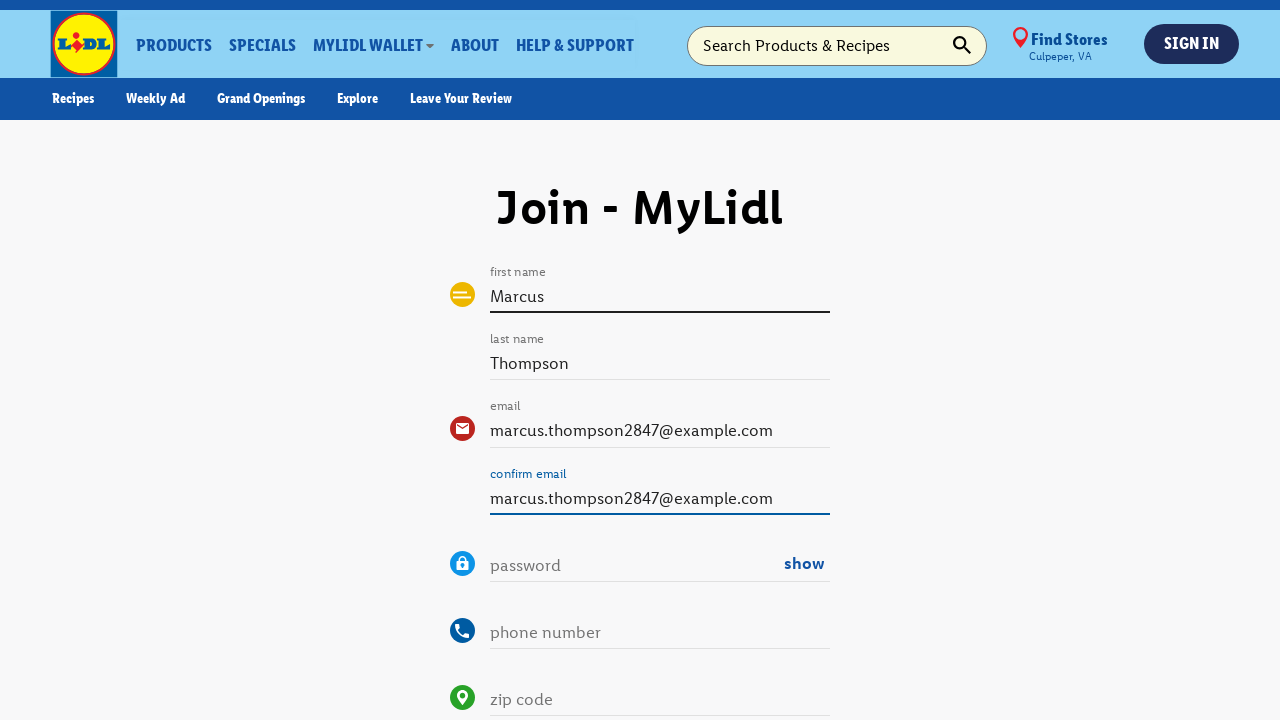